Navigates to a loading images demo page, waits for the third image to load, and retrieves its src attribute value.

Starting URL: https://bonigarcia.dev/selenium-webdriver-java/loading-images.html

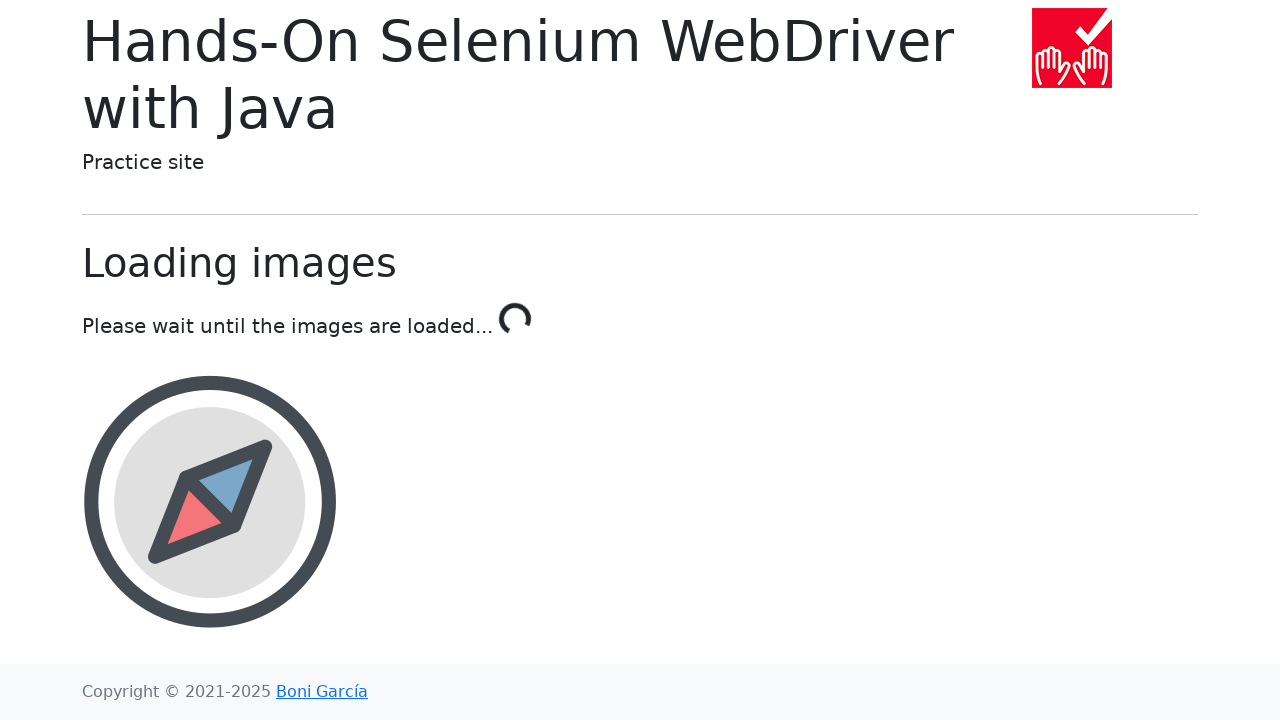

Waited for third image element to be attached to DOM
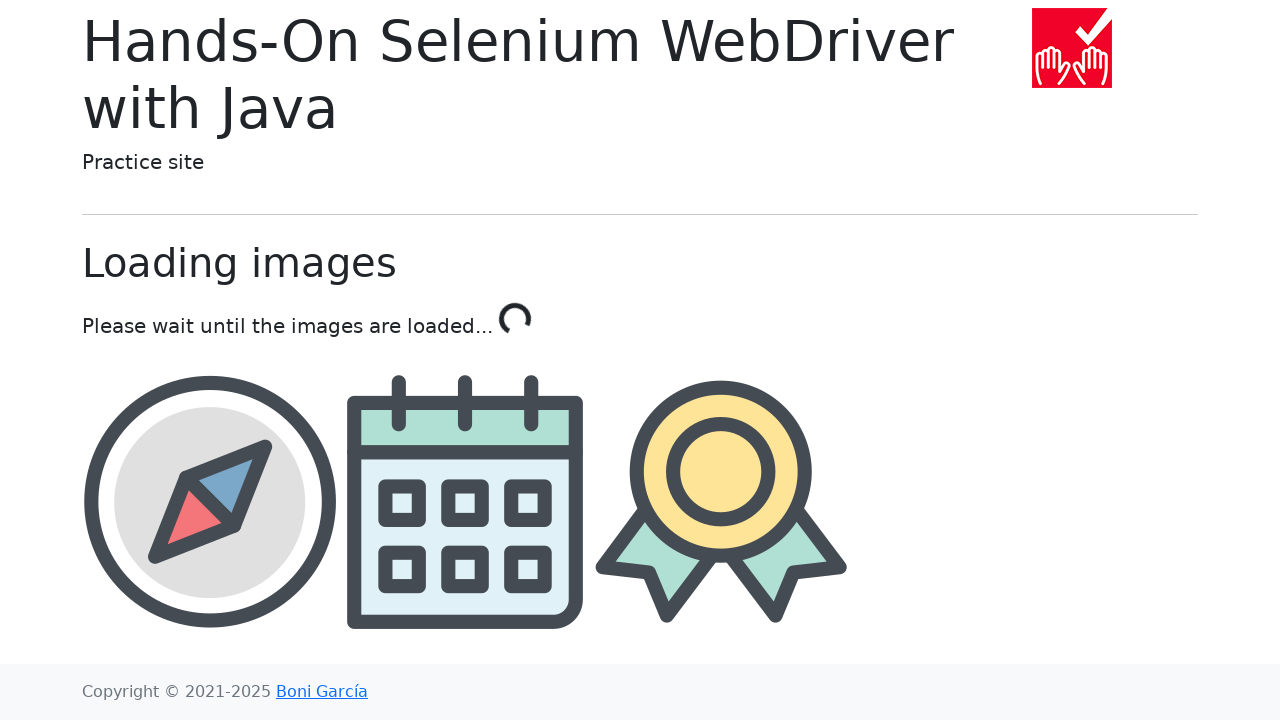

Located the third image element
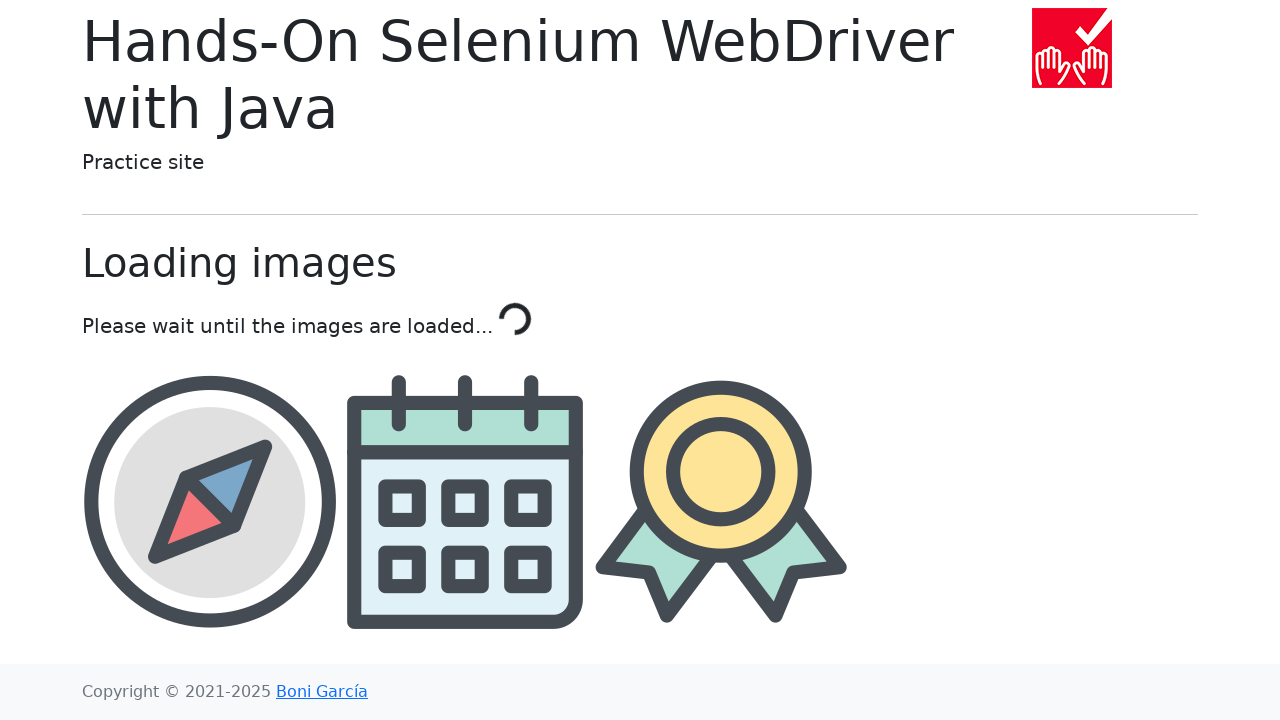

Waited for third image to become visible
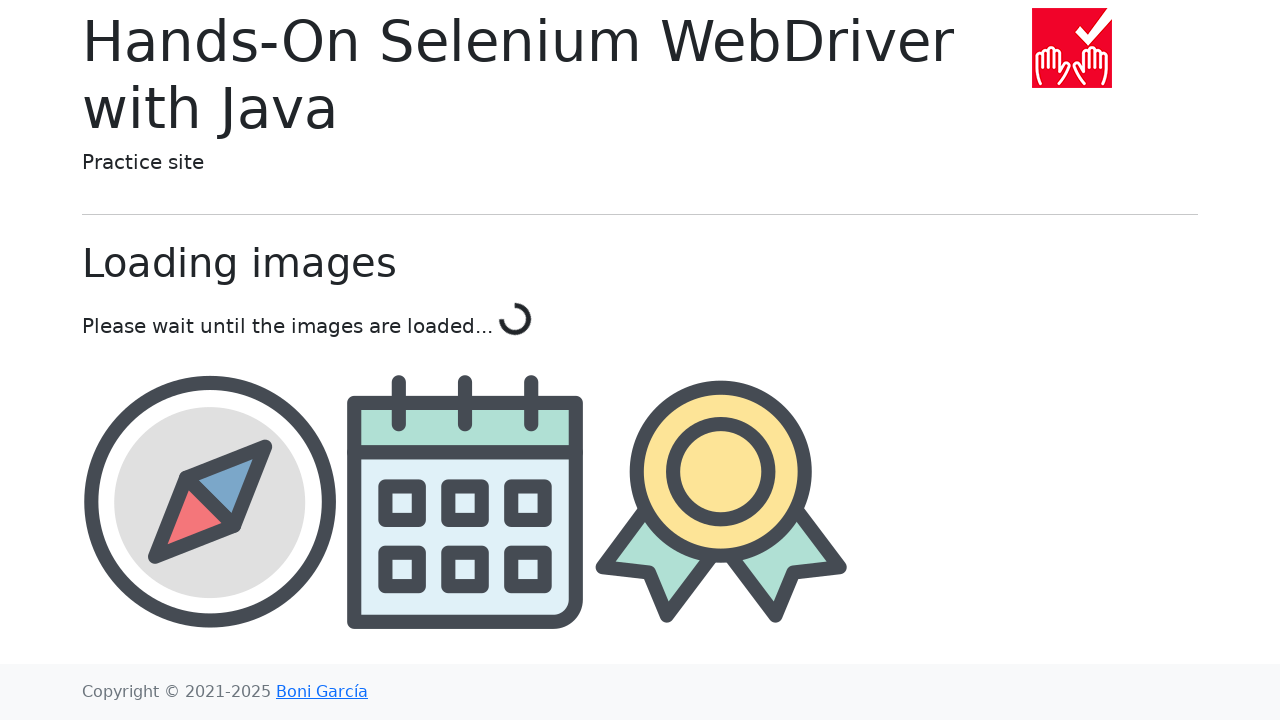

Retrieved src attribute of third image: img/award.png
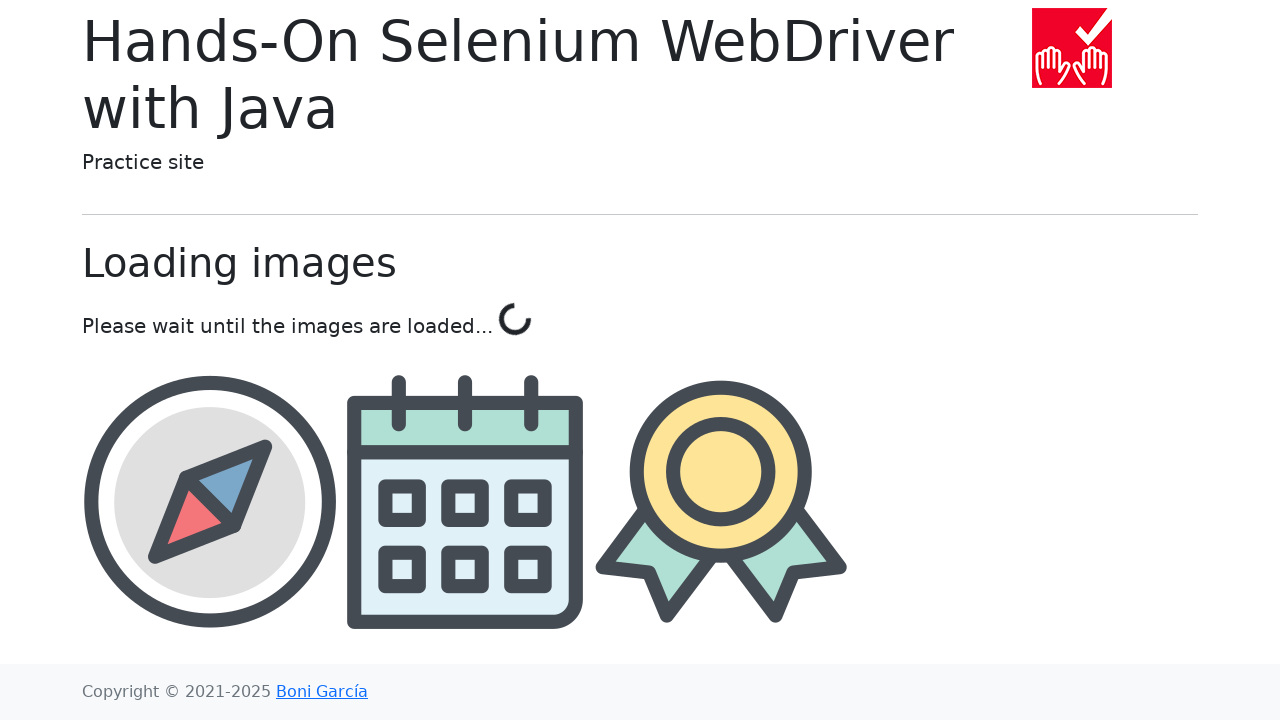

Printed third image src value: img/award.png
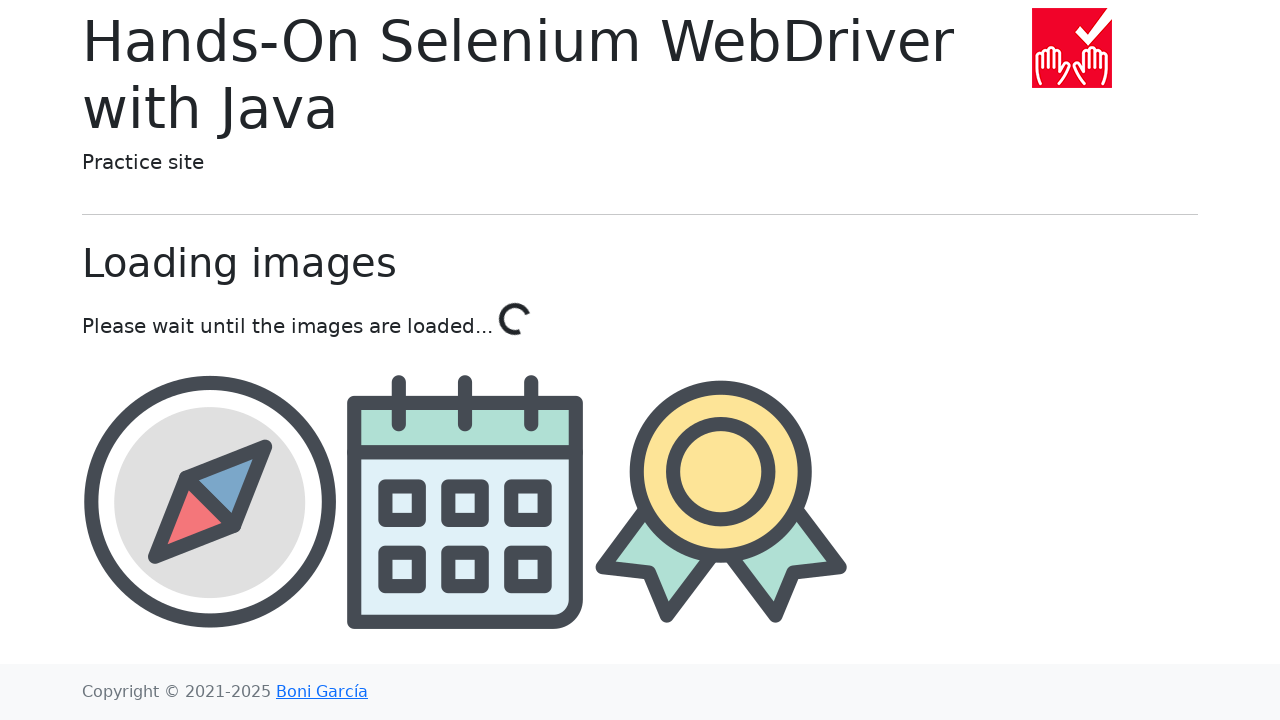

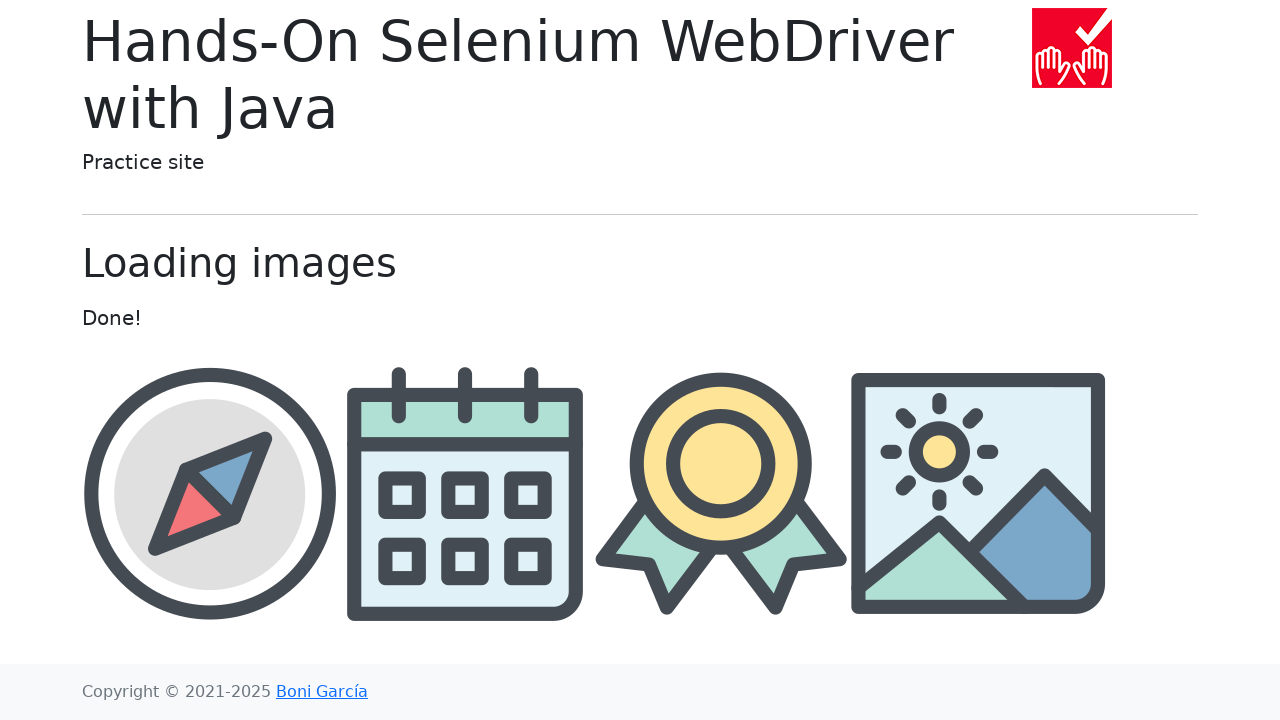